Tests radio button functionality by navigating to Elements, selecting Yes and Impressive radio buttons, and verifying the No radio button is disabled.

Starting URL: https://demoqa.com/

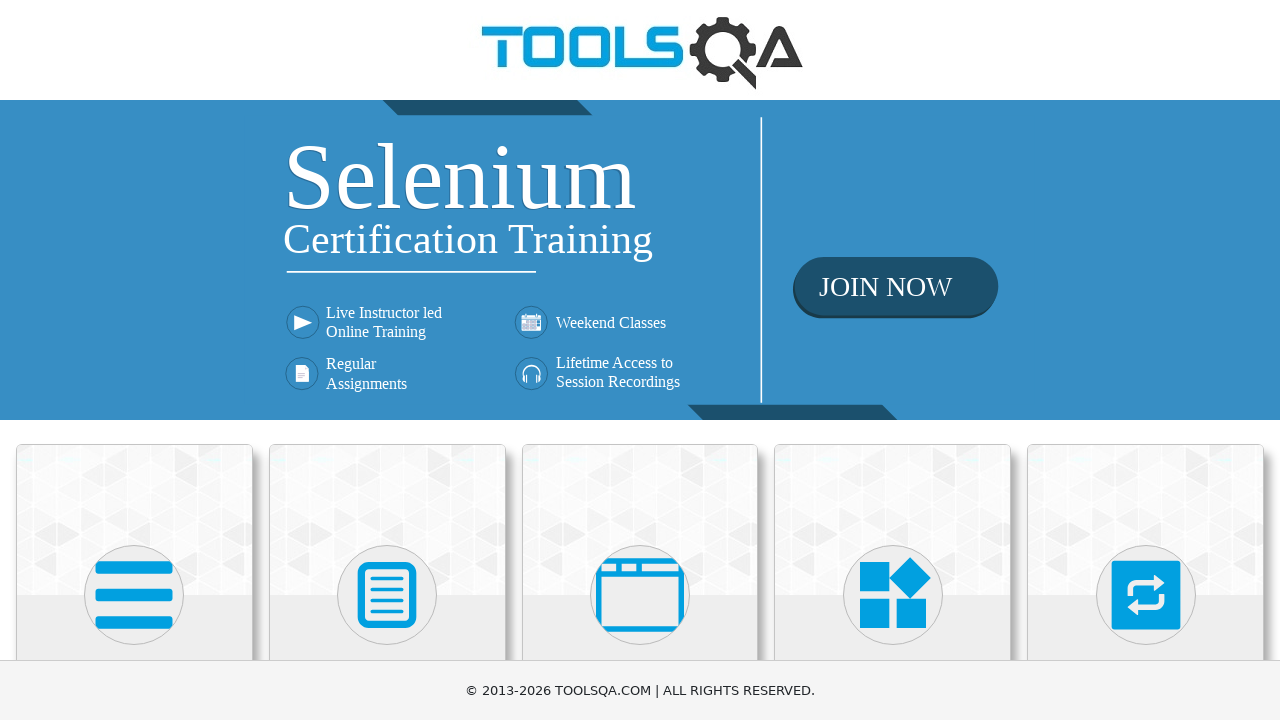

Clicked on Elements card on landing page at (134, 520) on div.card:has-text('Elements')
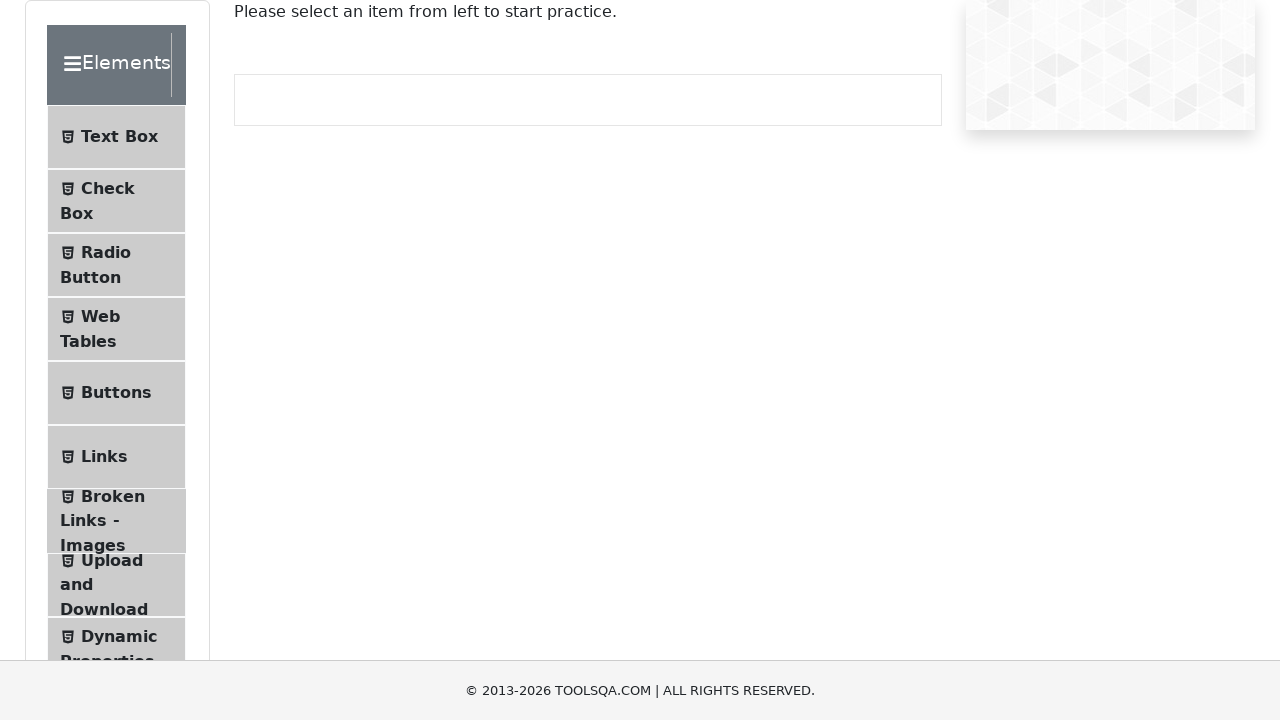

Clicked on Radio Button menu item at (106, 252) on span:has-text('Radio Button')
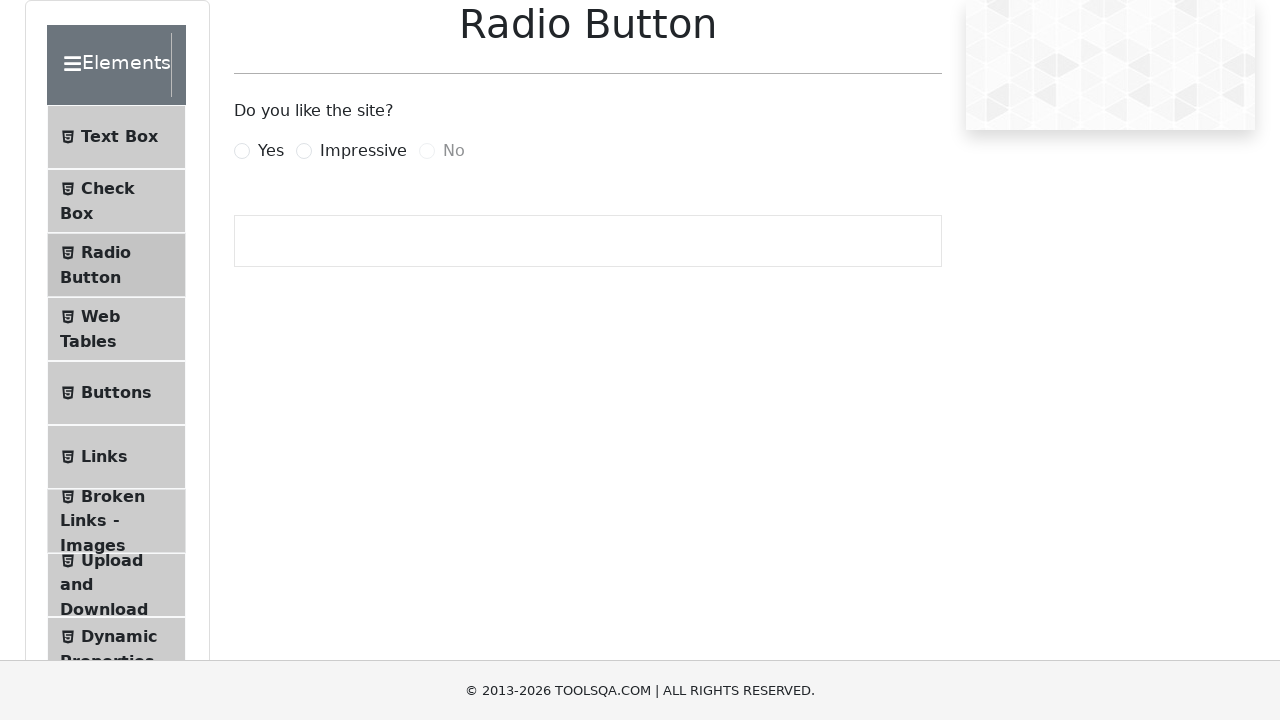

Clicked Yes radio button at (271, 151) on label[for='yesRadio']
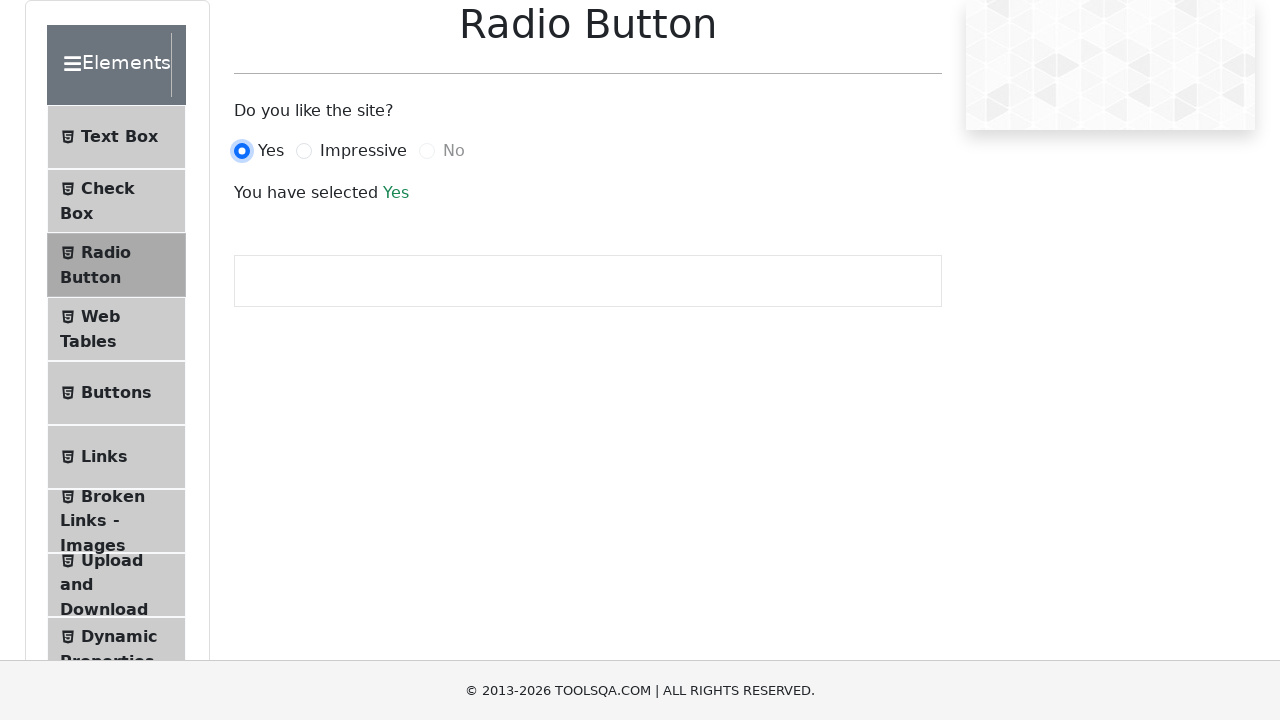

Waited for result text to appear
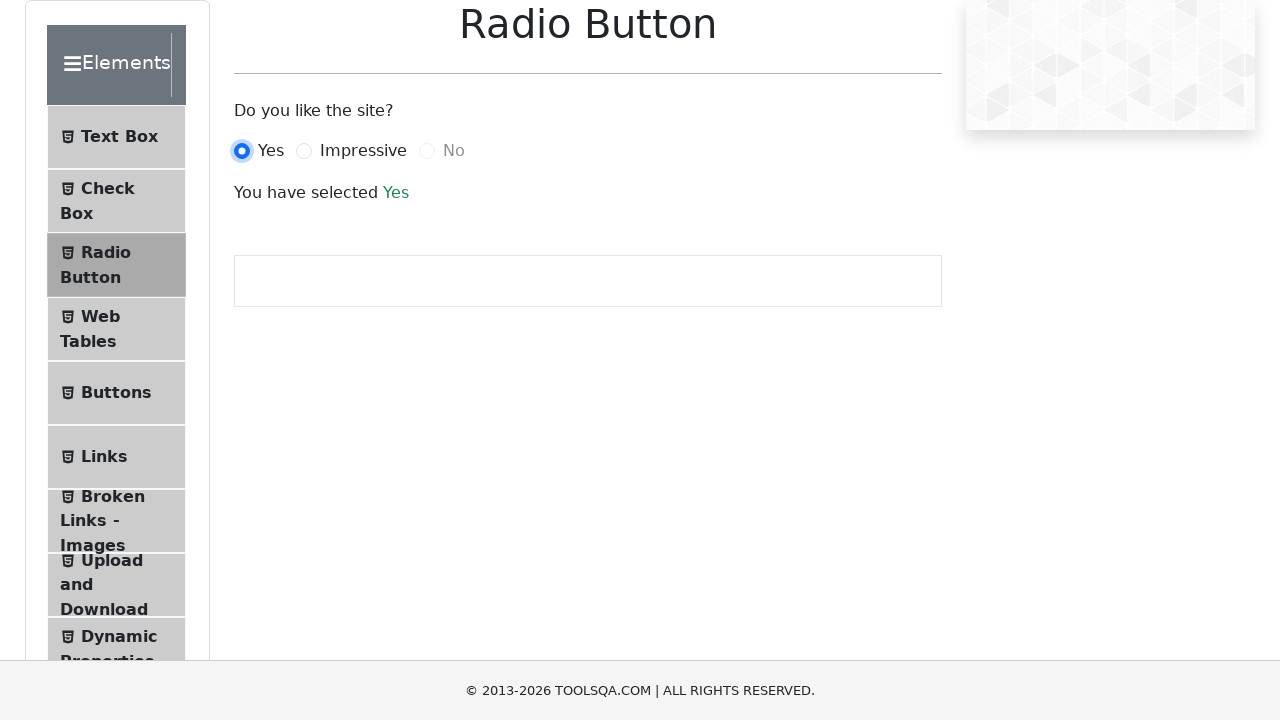

Clicked Impressive radio button at (363, 151) on label[for='impressiveRadio']
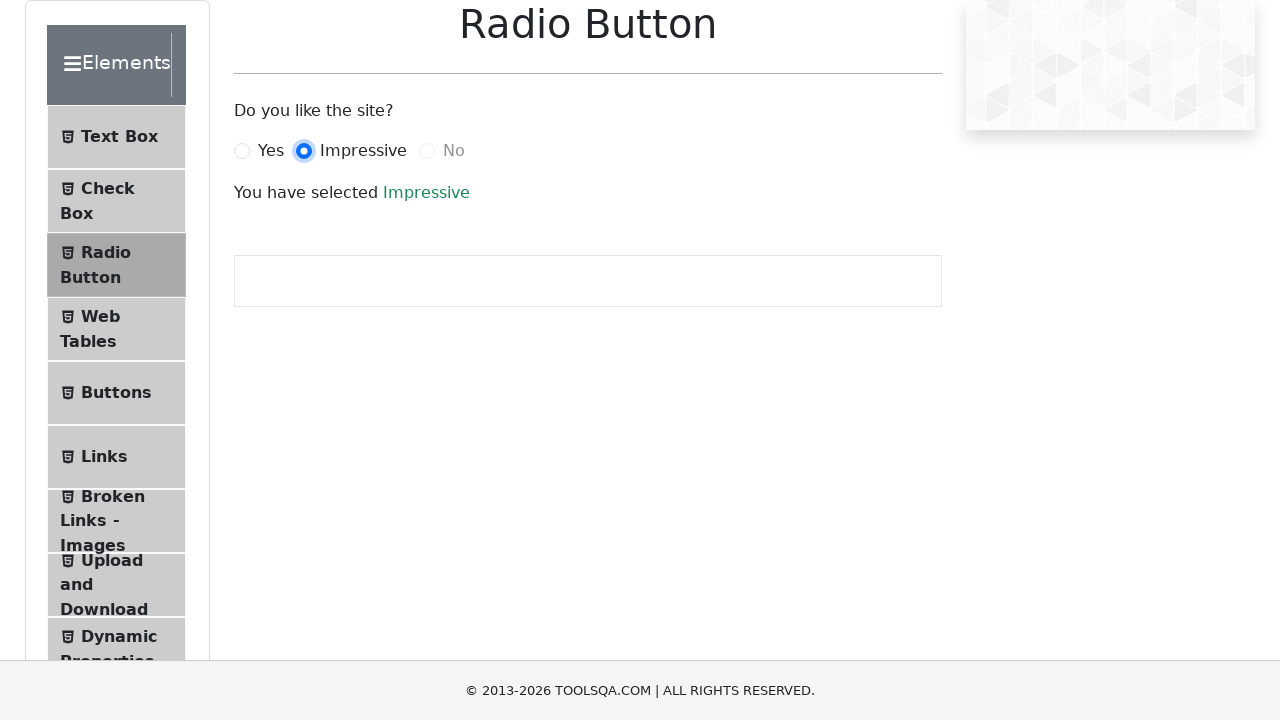

Waited for result text to update
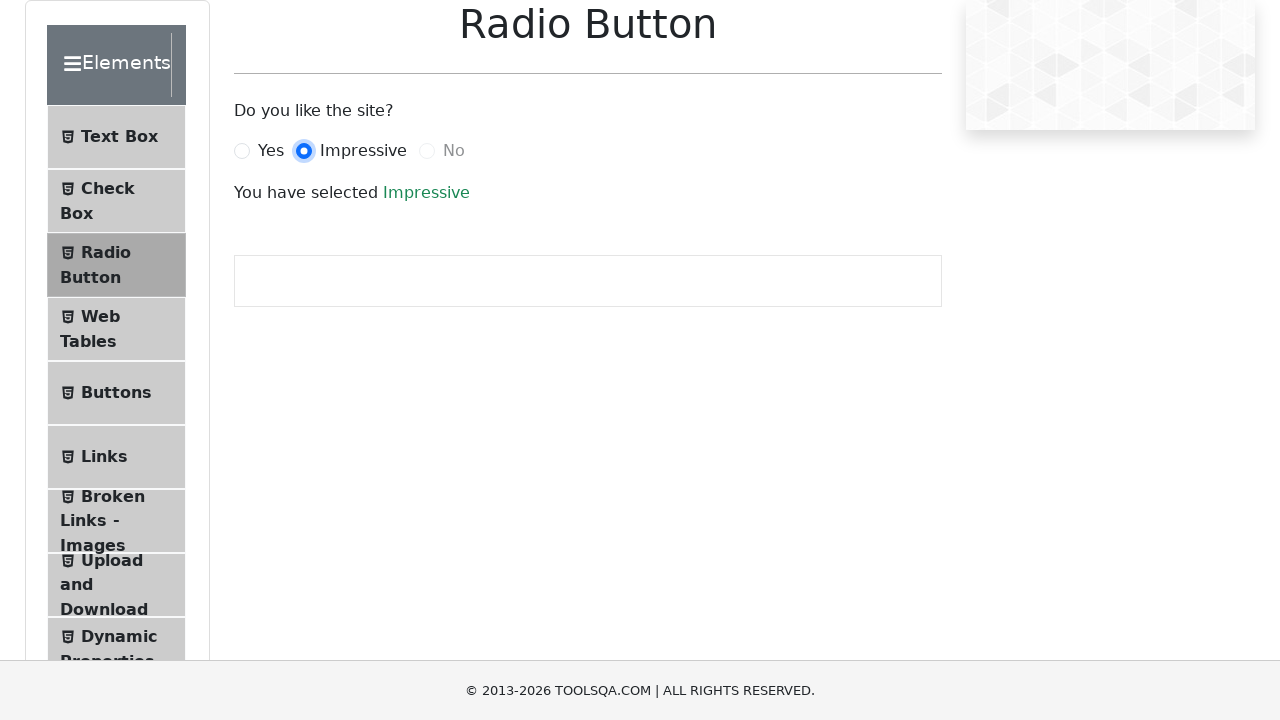

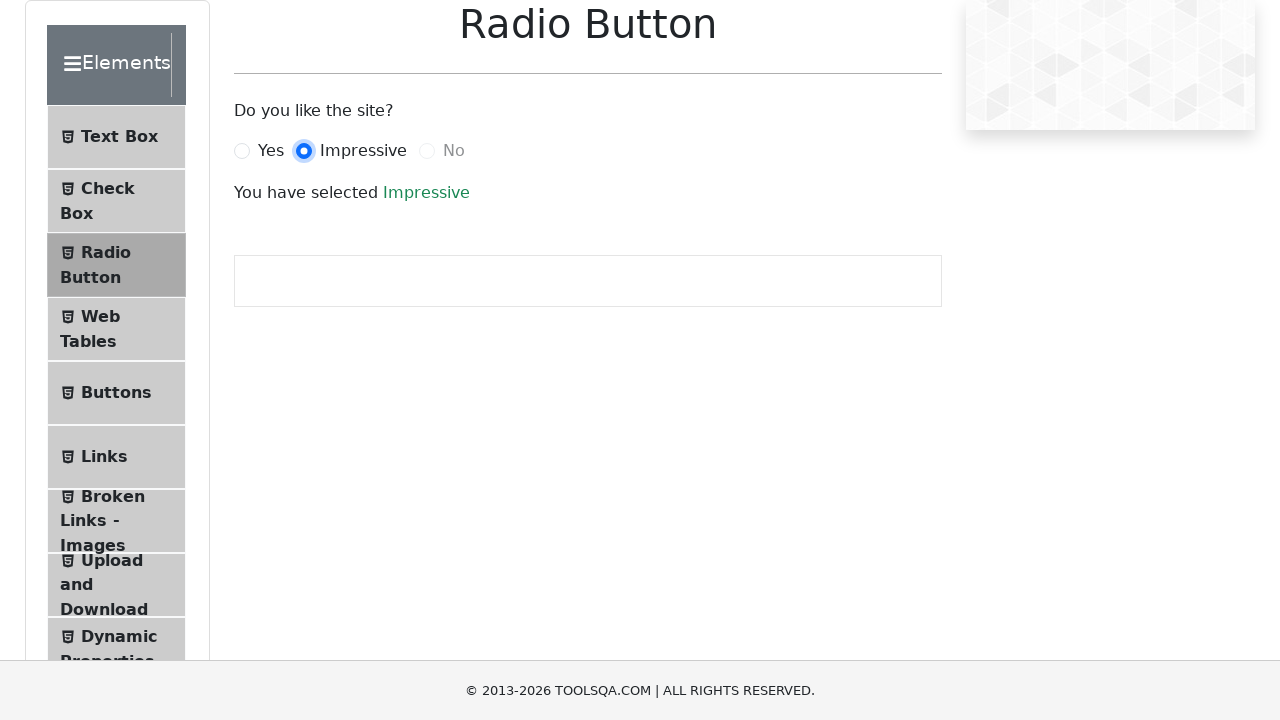